Tests registration form validation when confirm password doesn't match the original password

Starting URL: https://alada.vn/tai-khoan/dang-ky.html

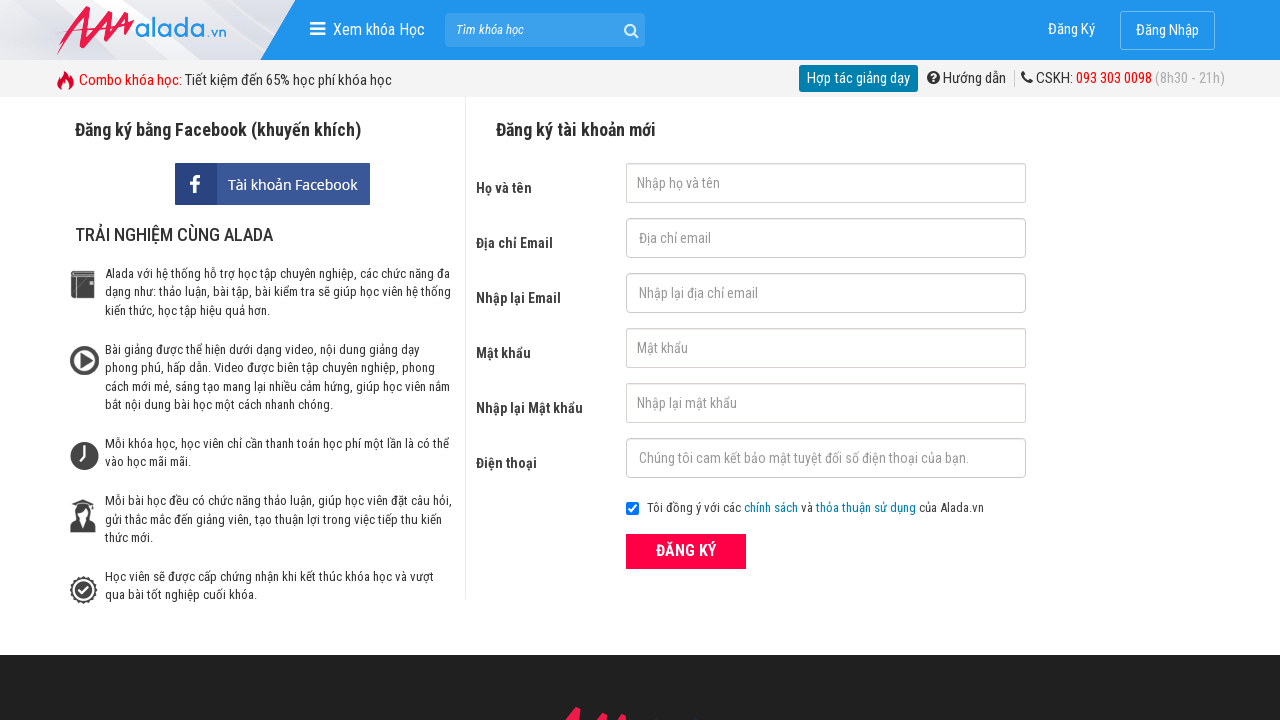

Filled first name field with 'Hong Nhung' on #txtFirstname
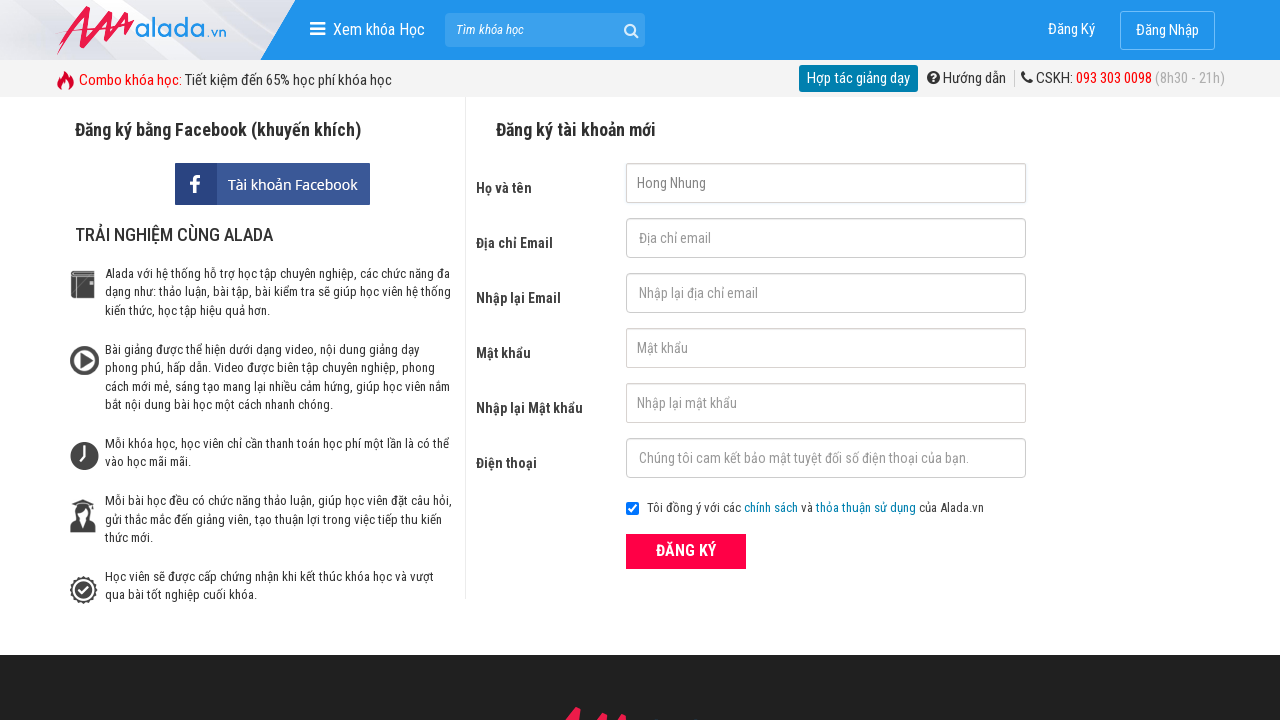

Filled email field with 'nguyennhung@gmail.com' on #txtEmail
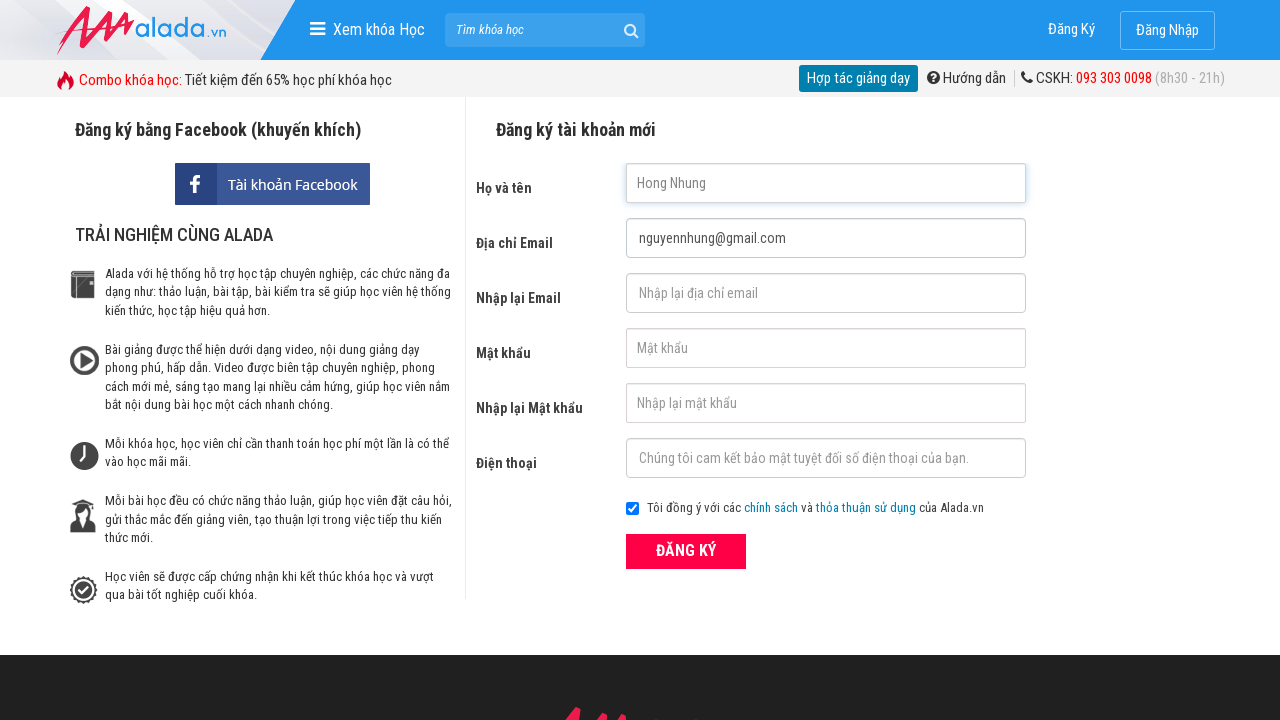

Filled confirm email field with 'nguyennhung@gmail.com' on #txtCEmail
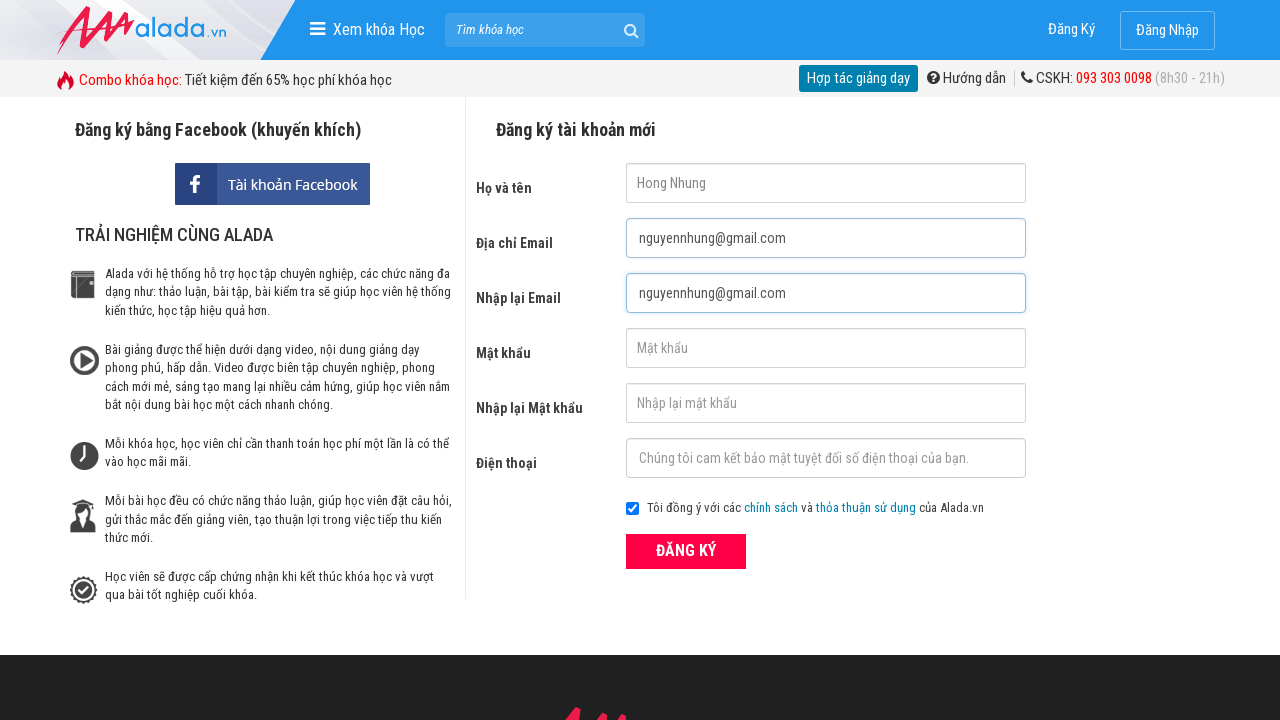

Filled password field with 'Hoa12345' on #txtPassword
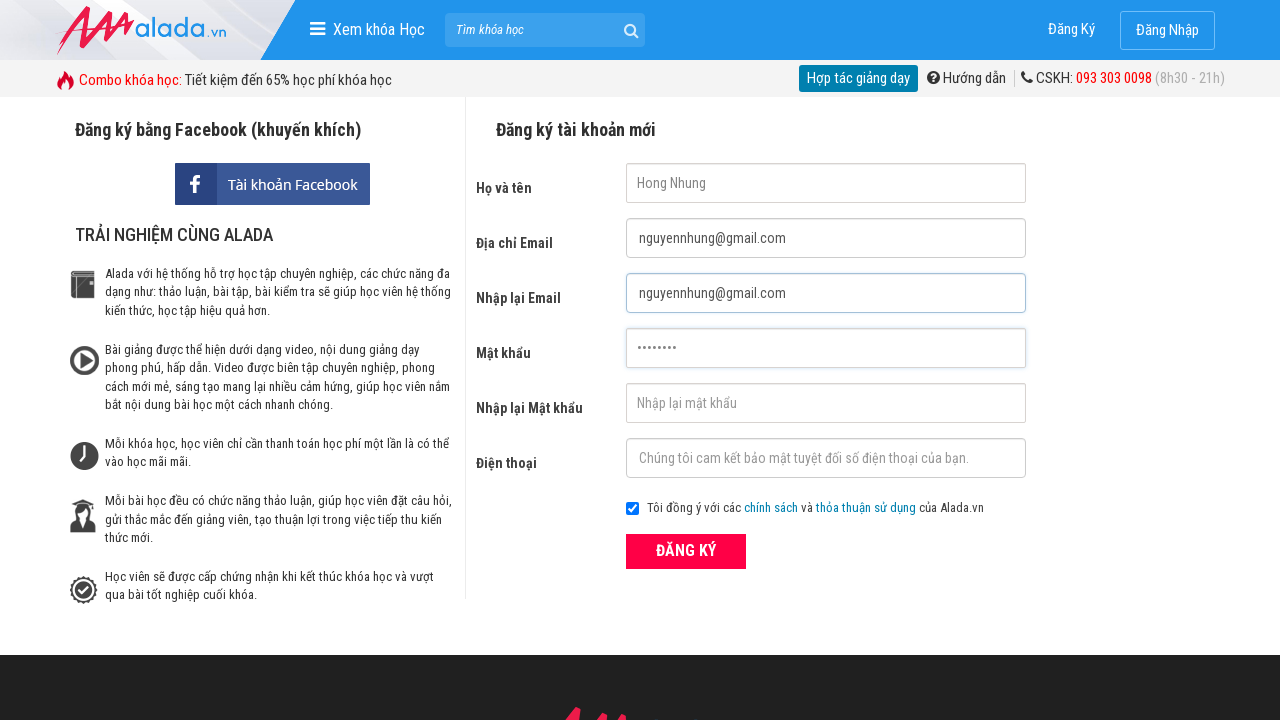

Filled confirm password field with mismatched password 'Hoa123' on #txtCPassword
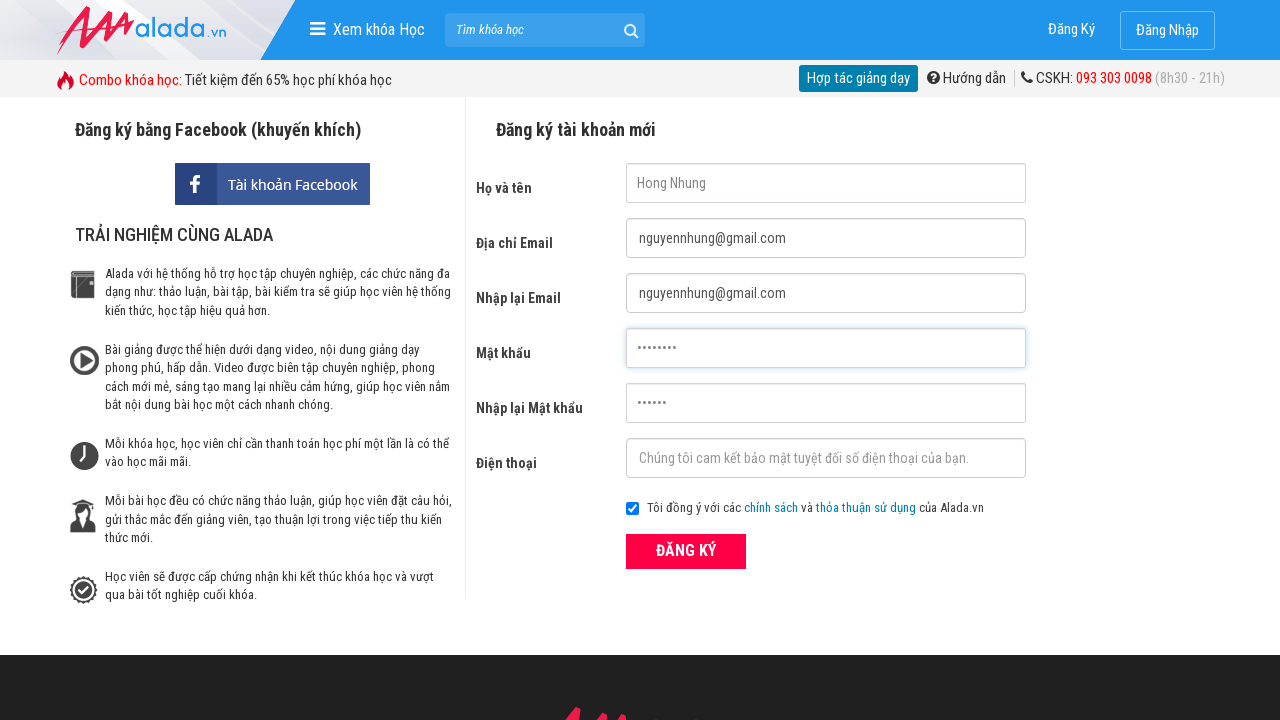

Filled phone field with '0123456789' on #txtPhone
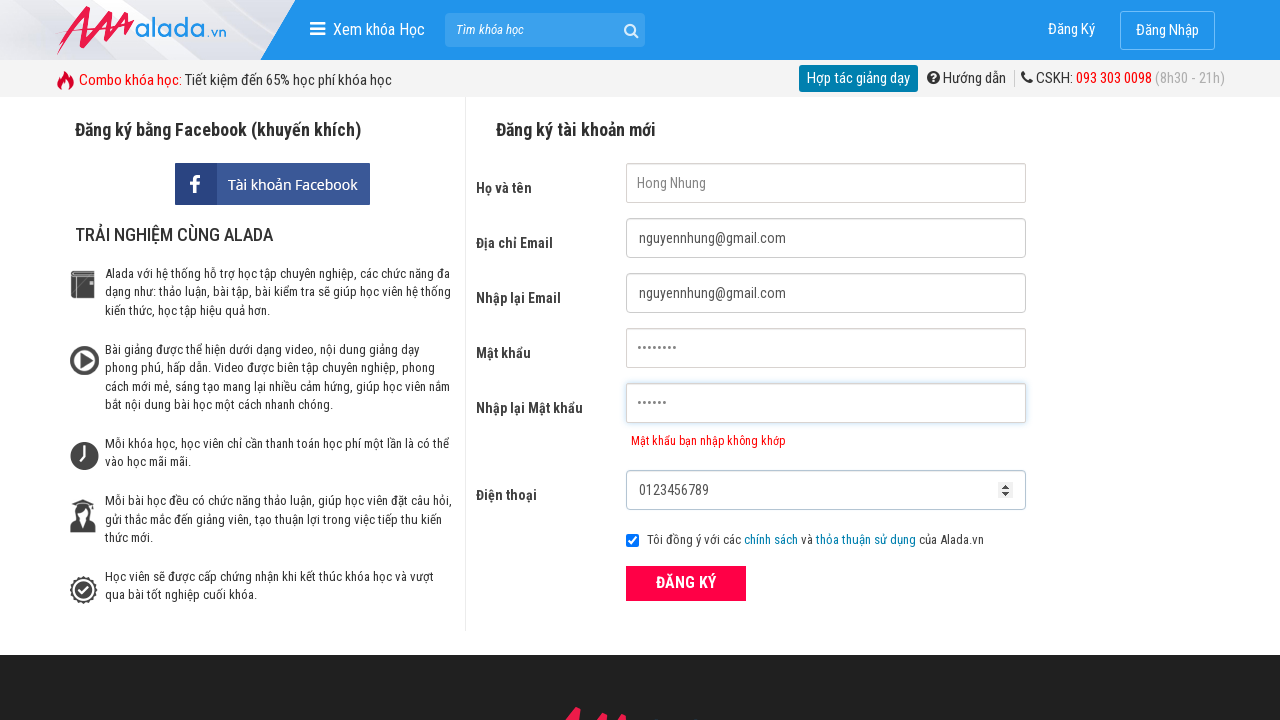

Clicked submit button to attempt registration at (686, 583) on button[type='submit']
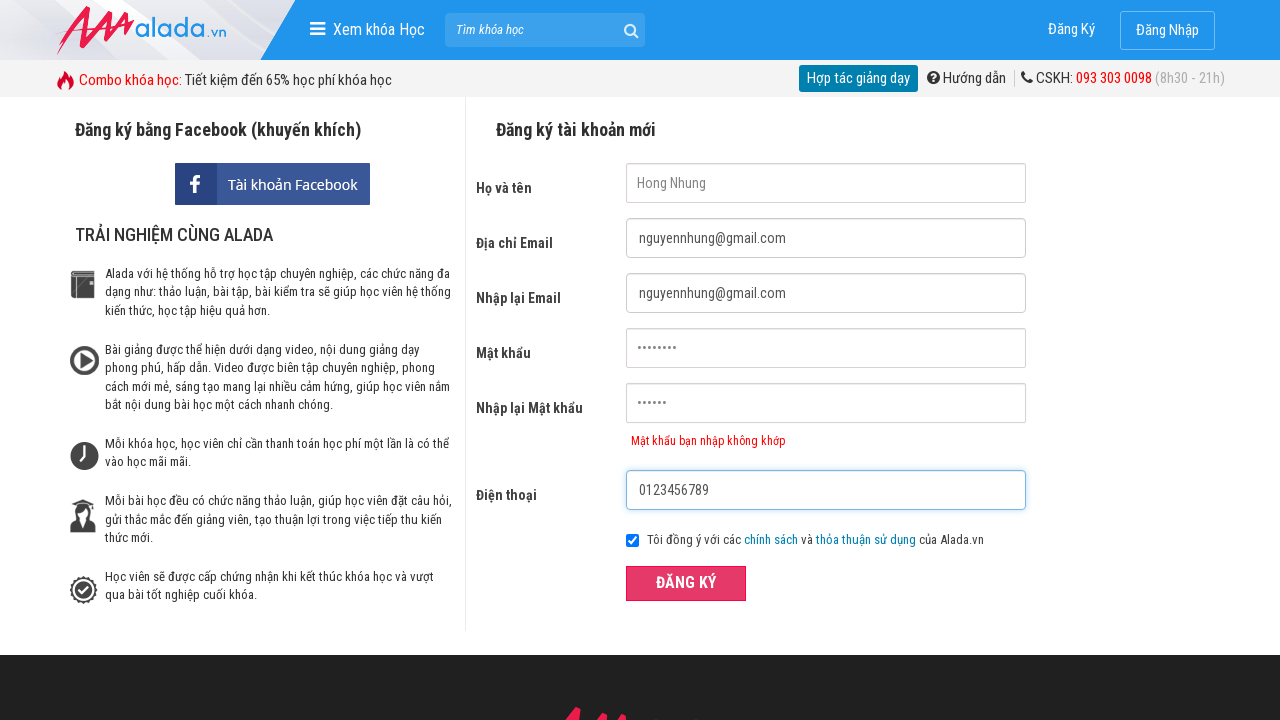

Confirm password error message appeared, validating mismatch detection
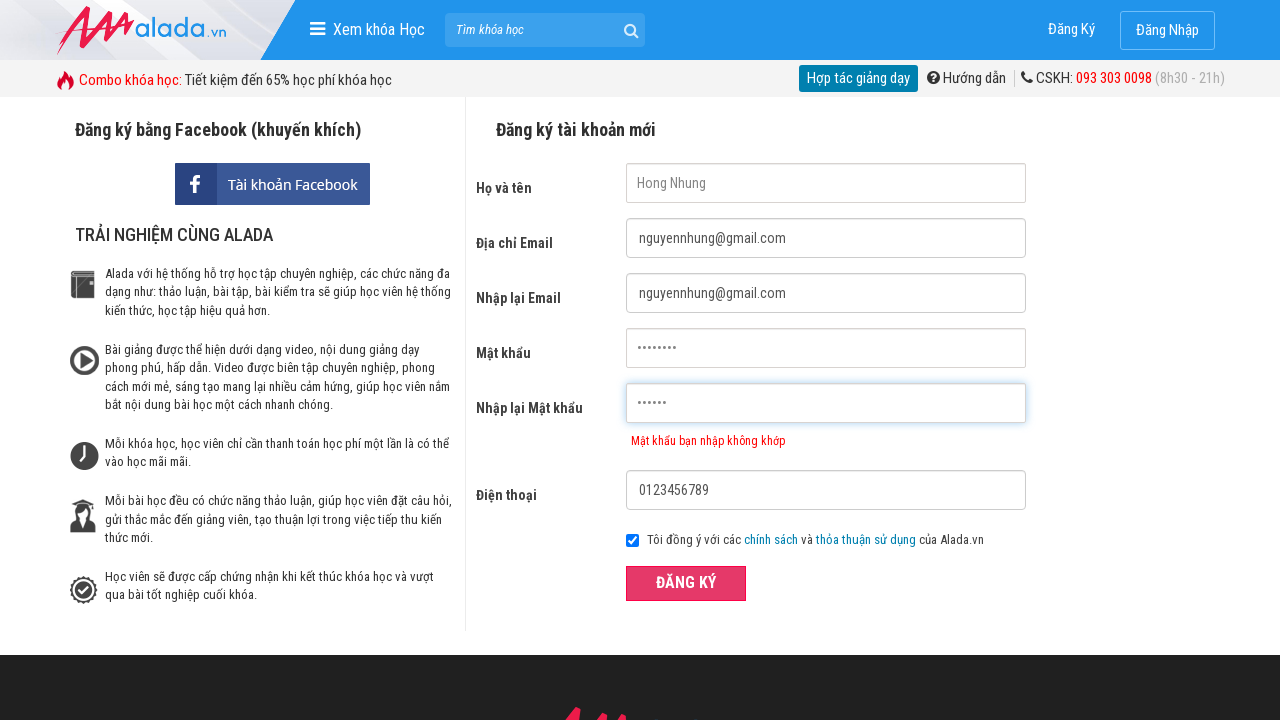

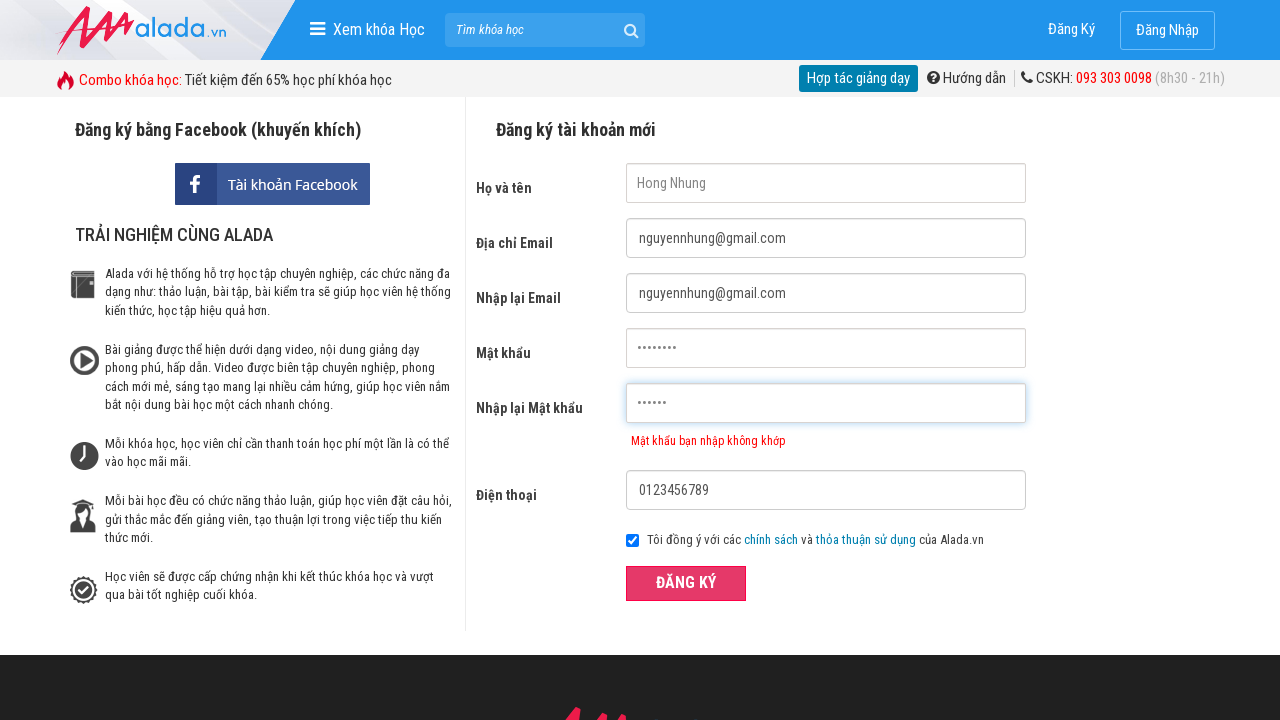